Tests various button interactions and properties including clicking a button, checking if a button is enabled, and verifying button properties like location, color, and size

Starting URL: https://leafground.com/button.xhtml

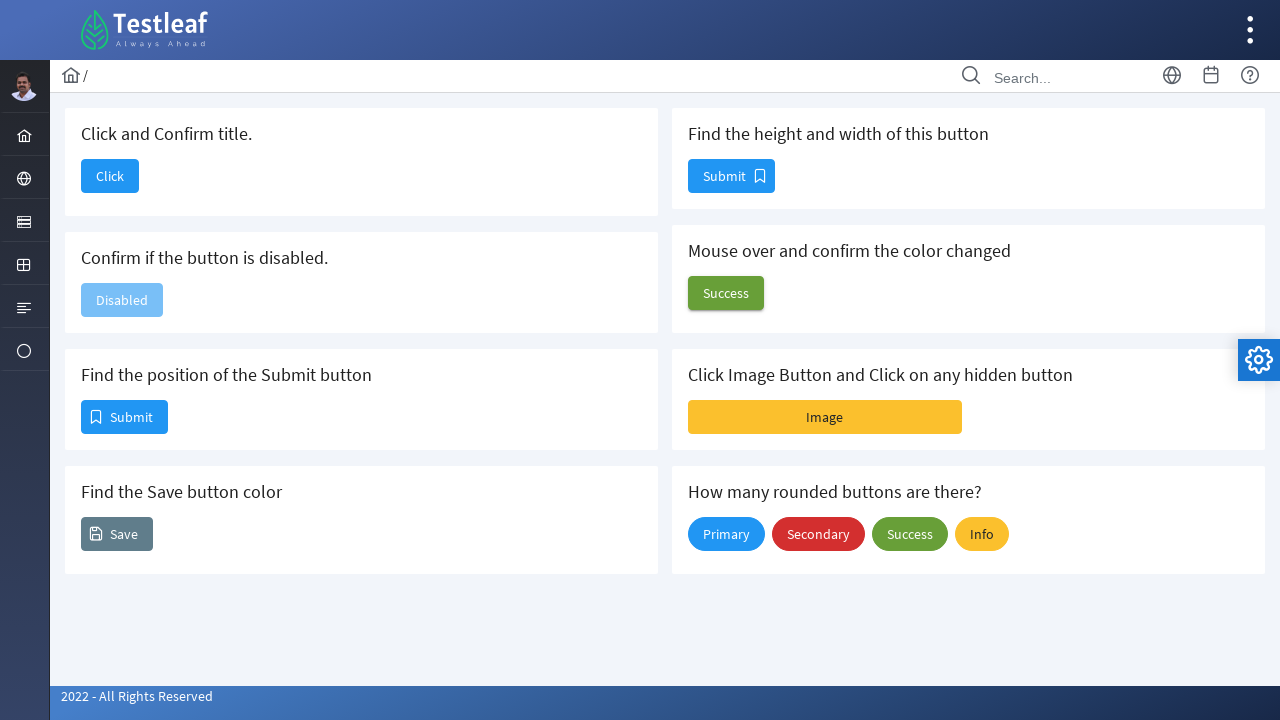

Clicked the first button to verify navigation at (110, 176) on button#j_idt88\:j_idt90
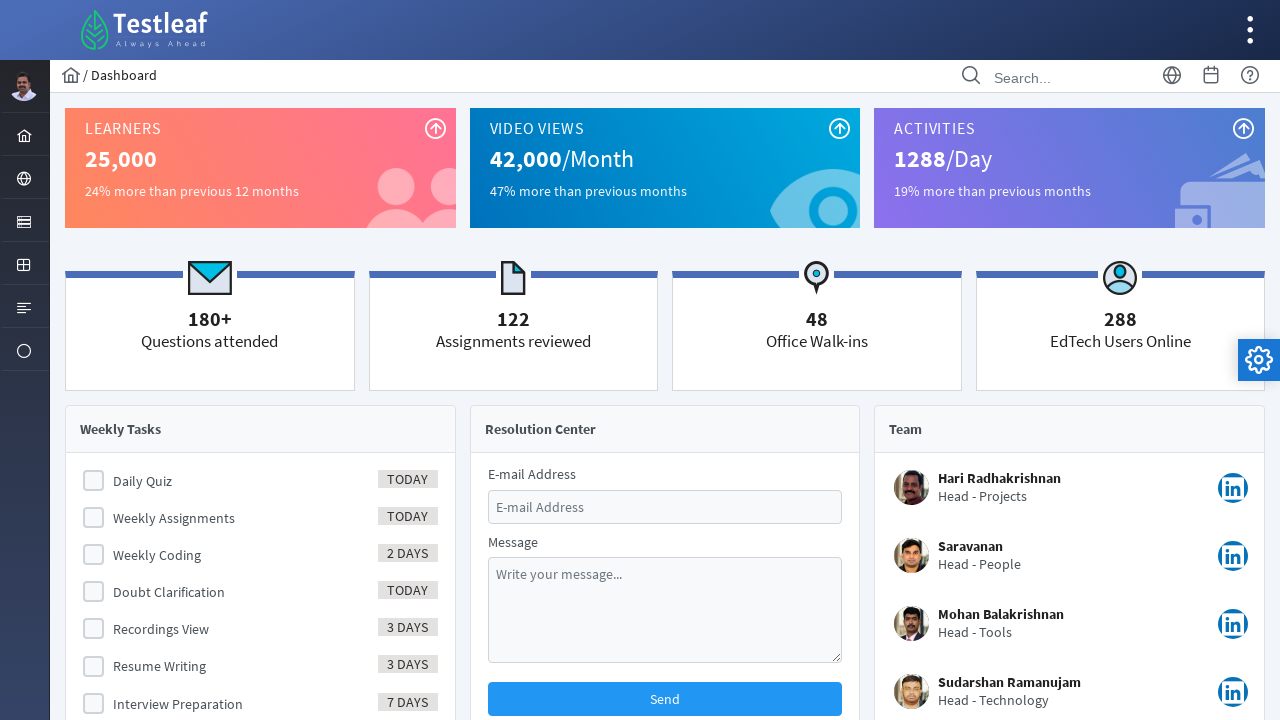

Navigated back to the button page
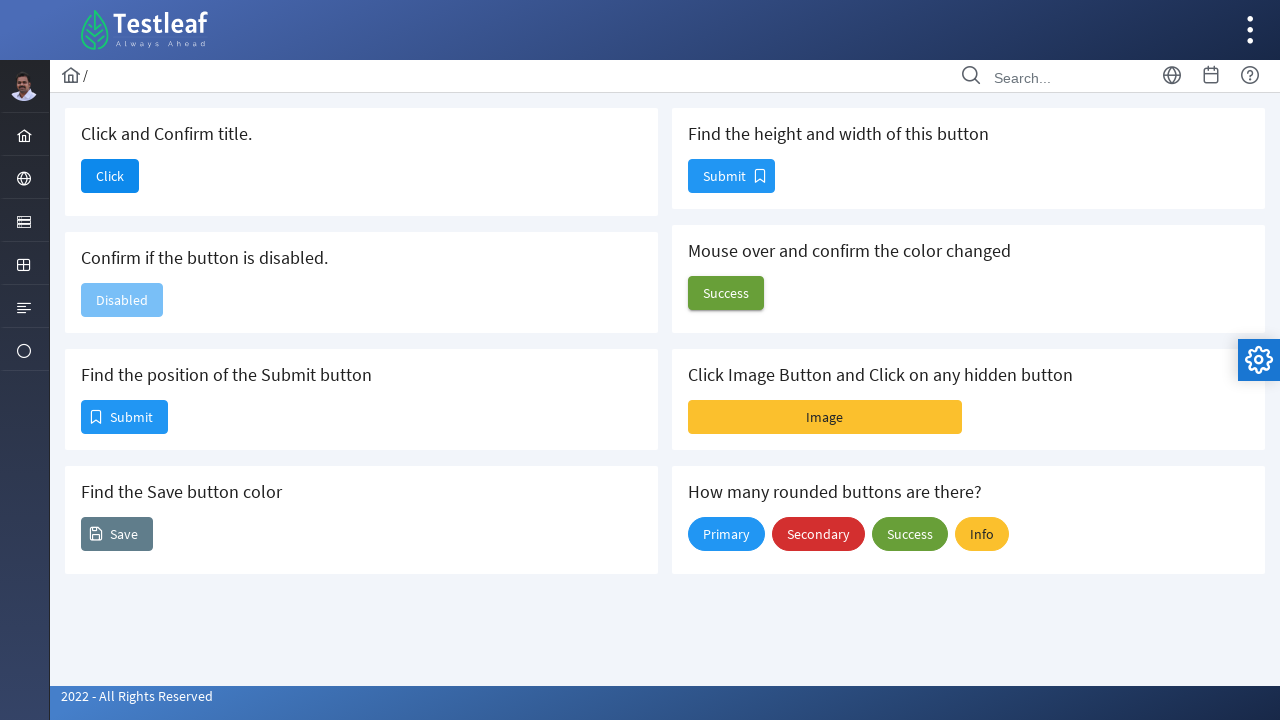

Located the disabled button
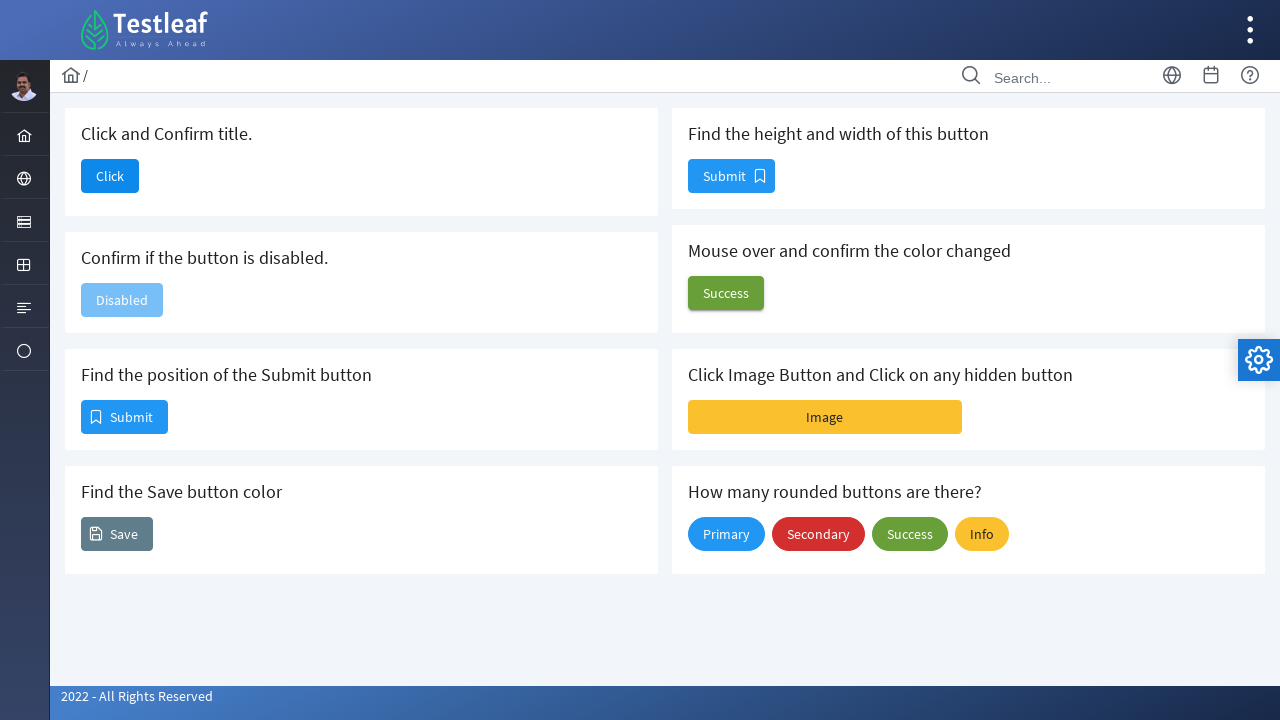

Checked disabled button enabled state: False
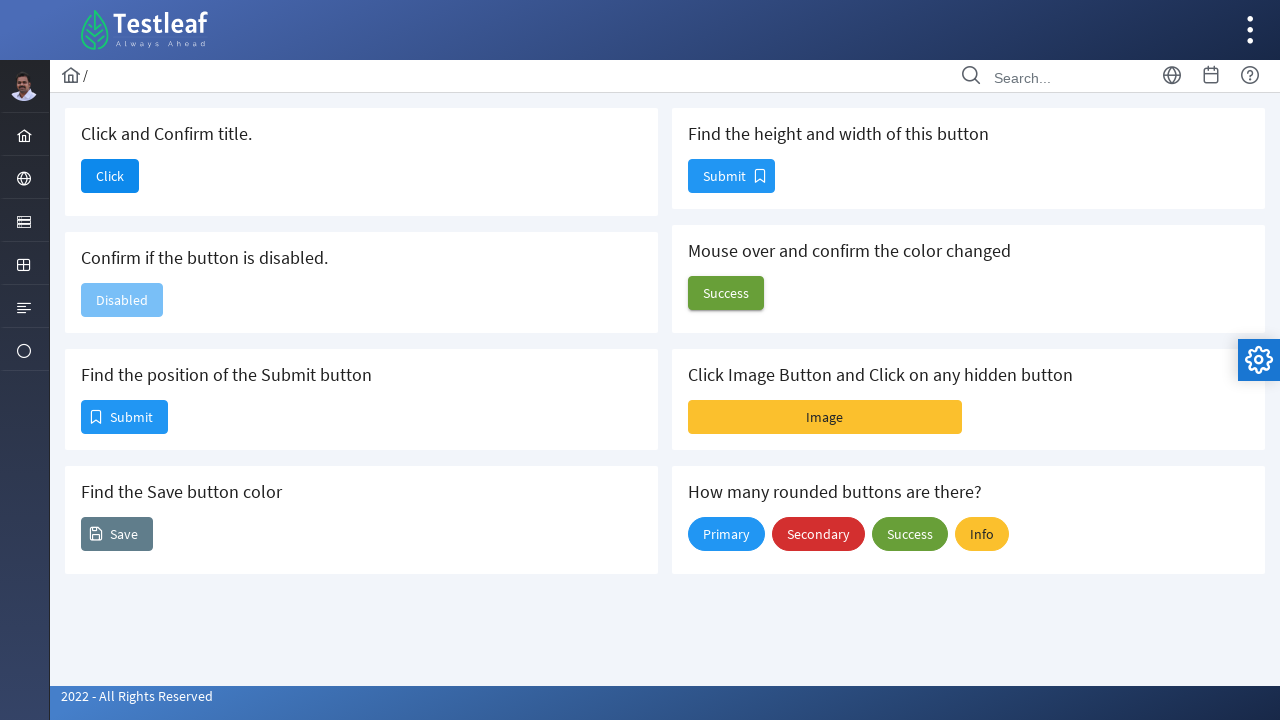

Located the position button
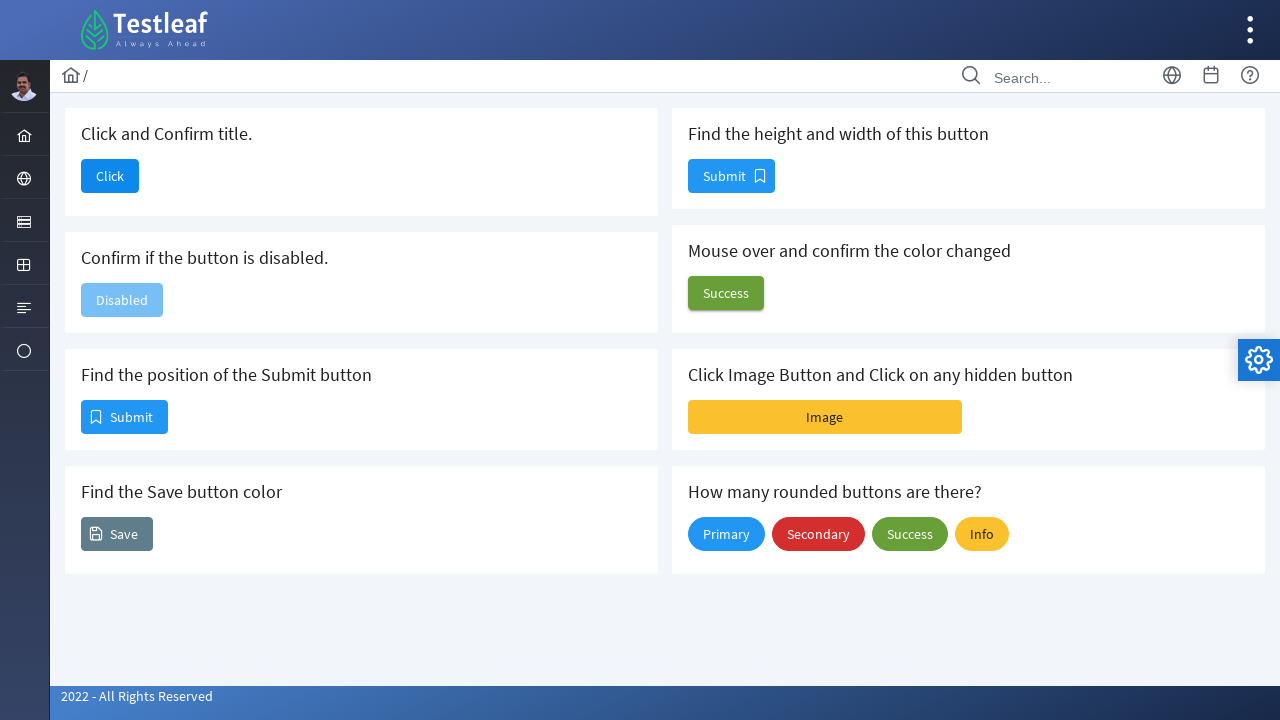

Retrieved position button location: {'x': 81, 'y': 400, 'width': 87, 'height': 34}
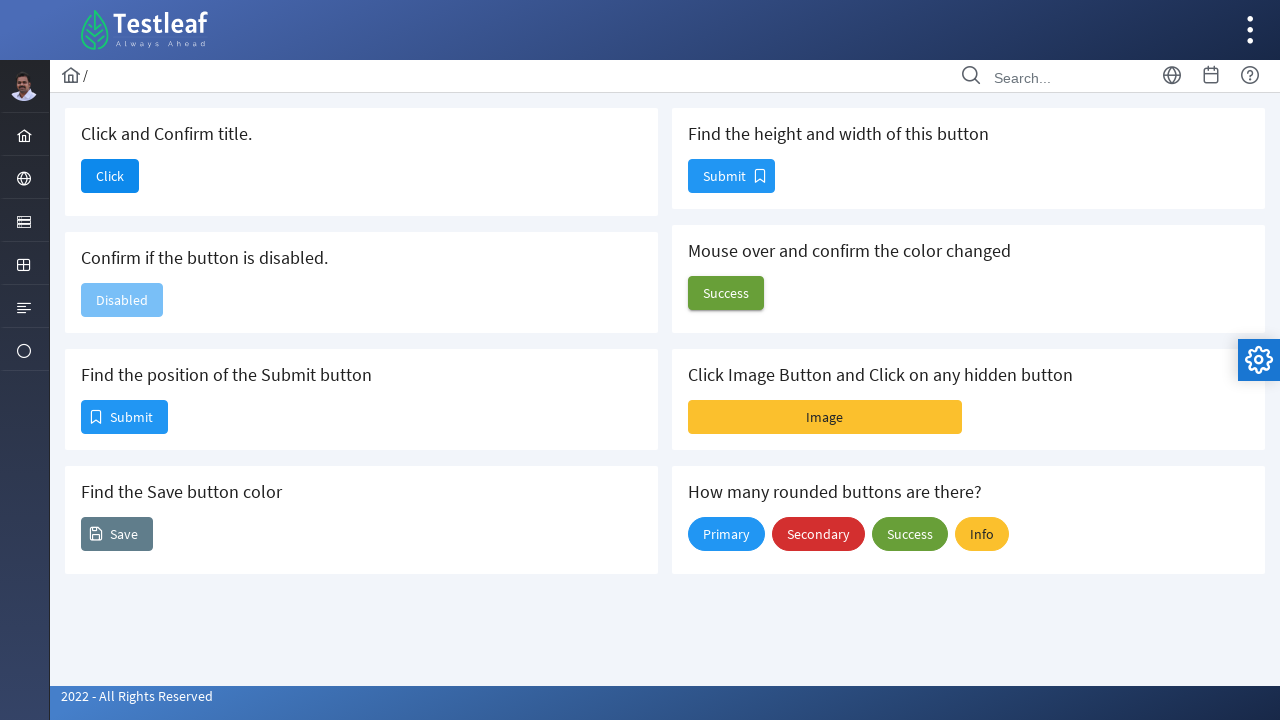

Located the color button
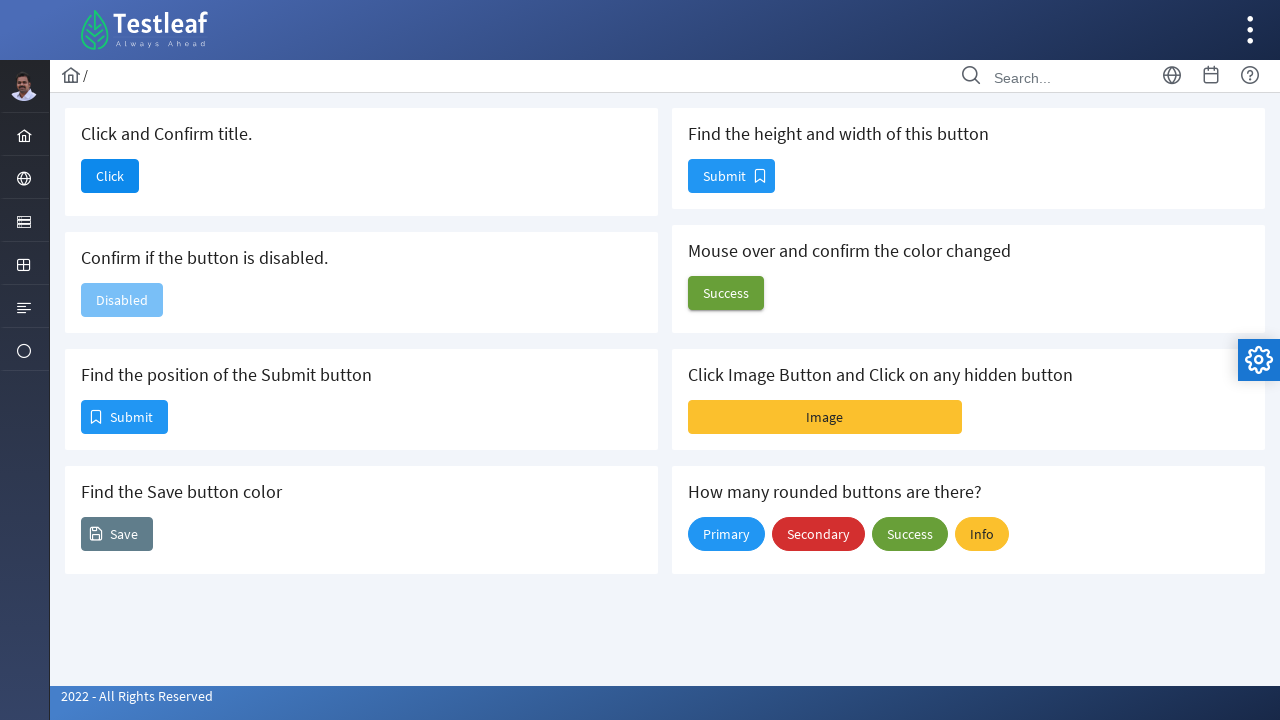

Retrieved color button background color: rgb(96, 125, 139)
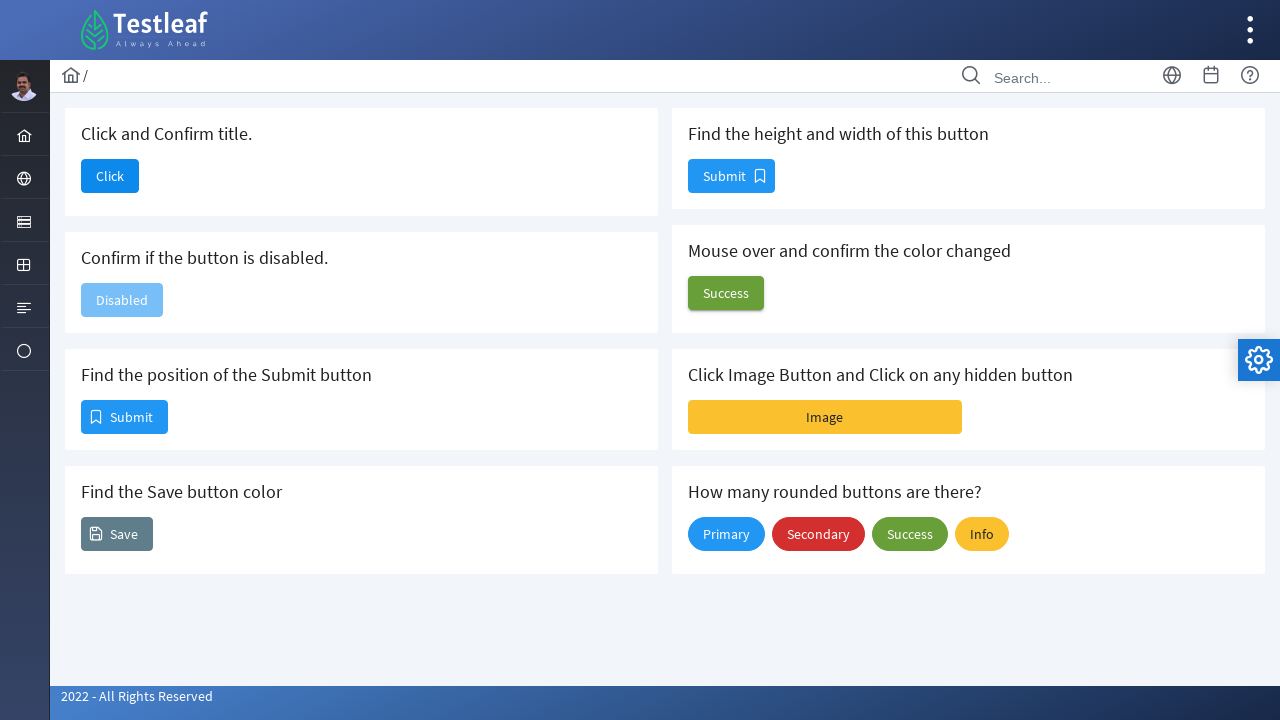

Located the size button
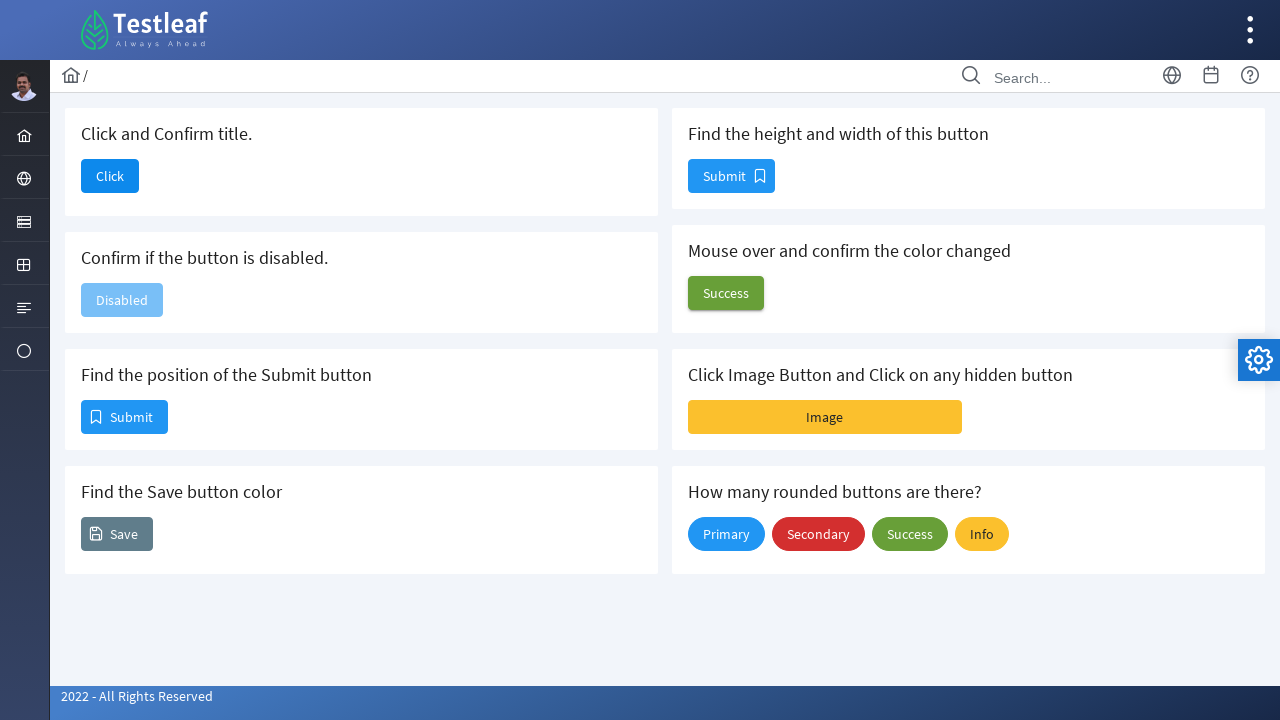

Retrieved size button dimensions: {'x': 688, 'y': 159, 'width': 87, 'height': 34}
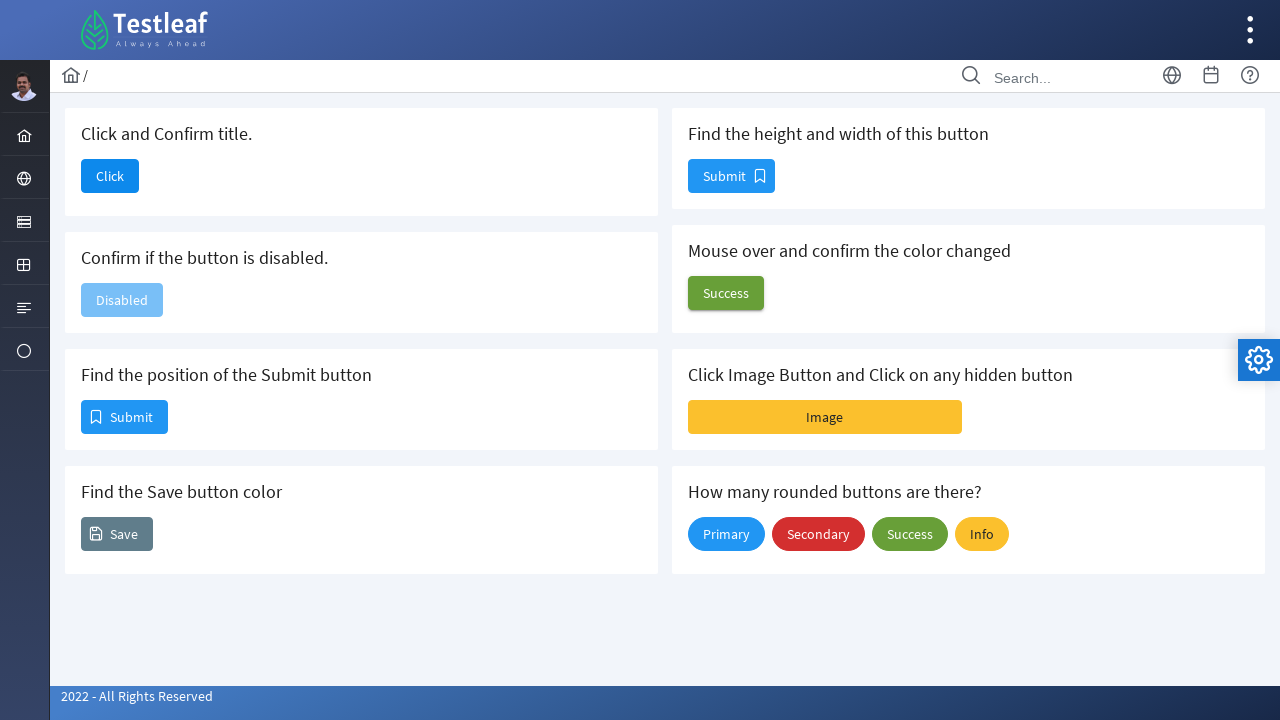

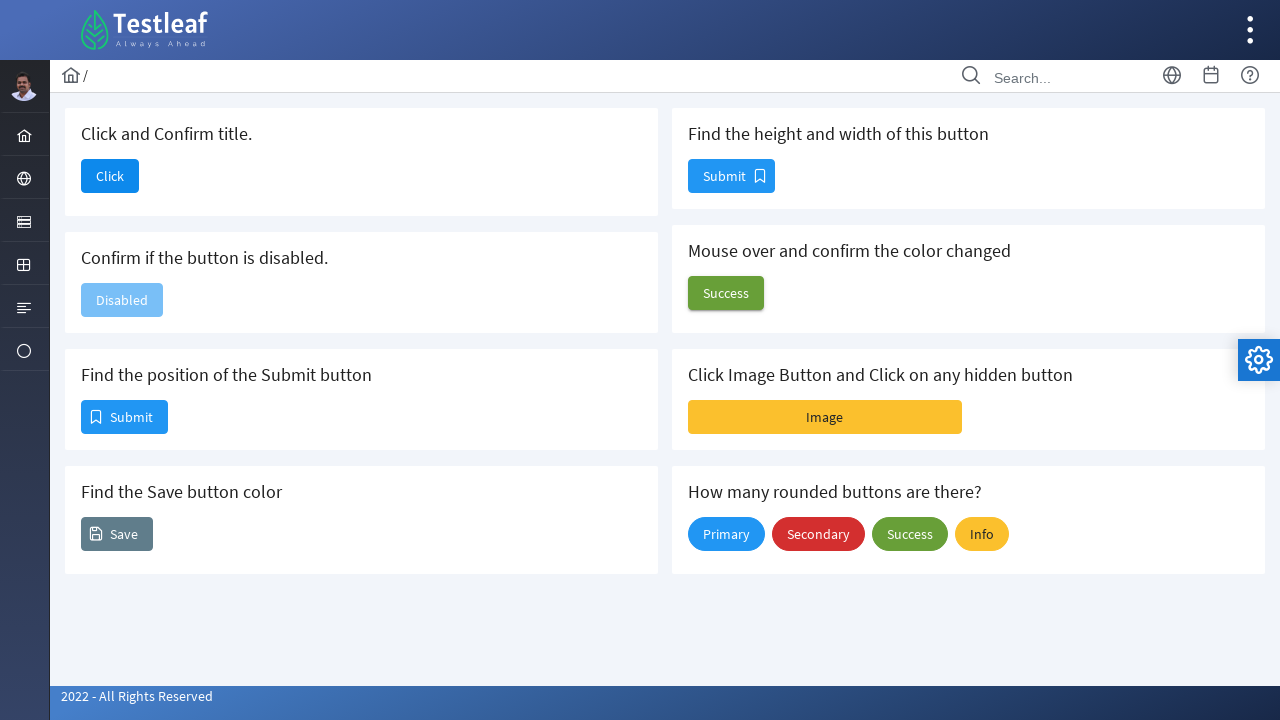